Tests interaction with multiple iframes by filling input fields in 5 different frames

Starting URL: https://ui.vision/demo/webtest/frames/

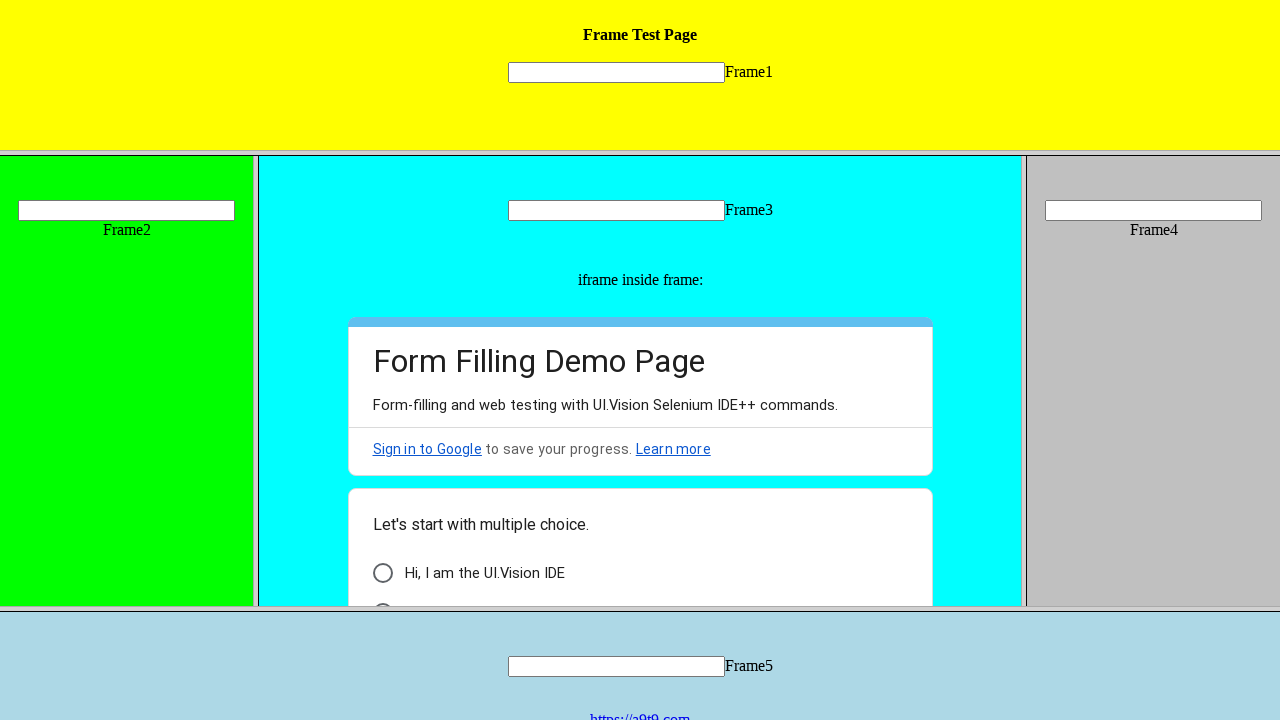

Retrieved frame 1
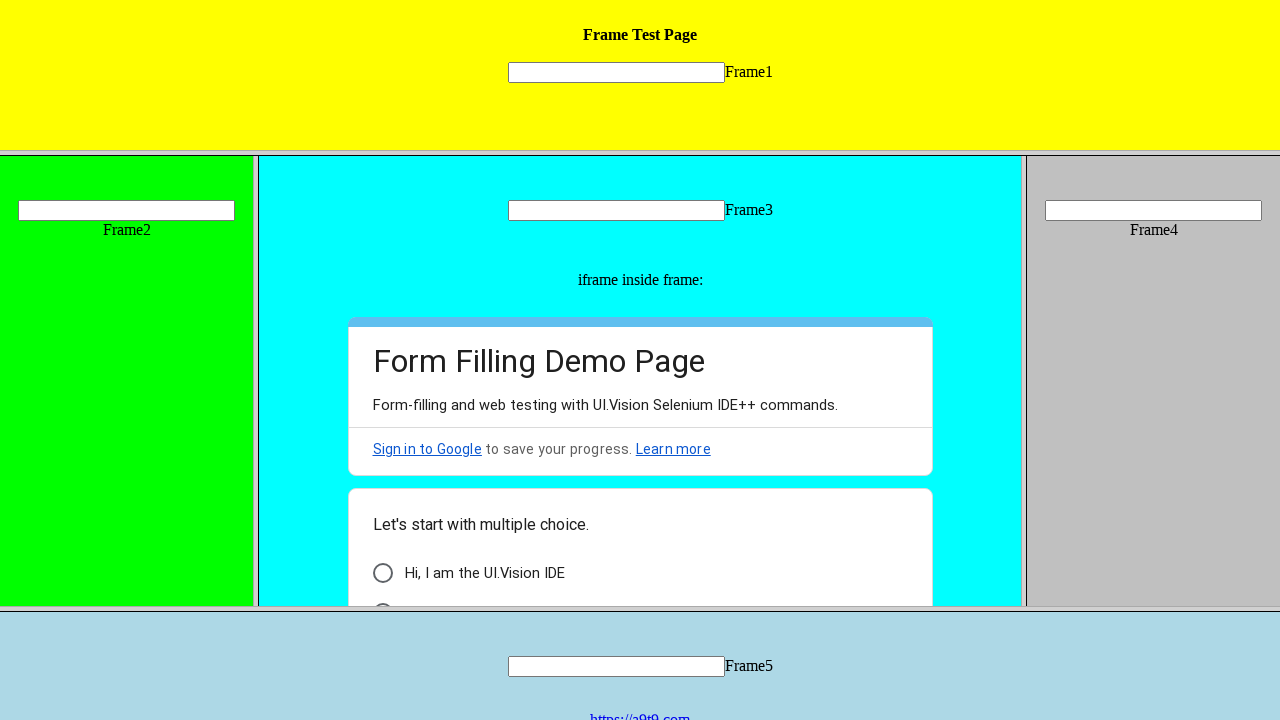

Filled input field in frame 1 with '1' on //input[@name='mytext1']
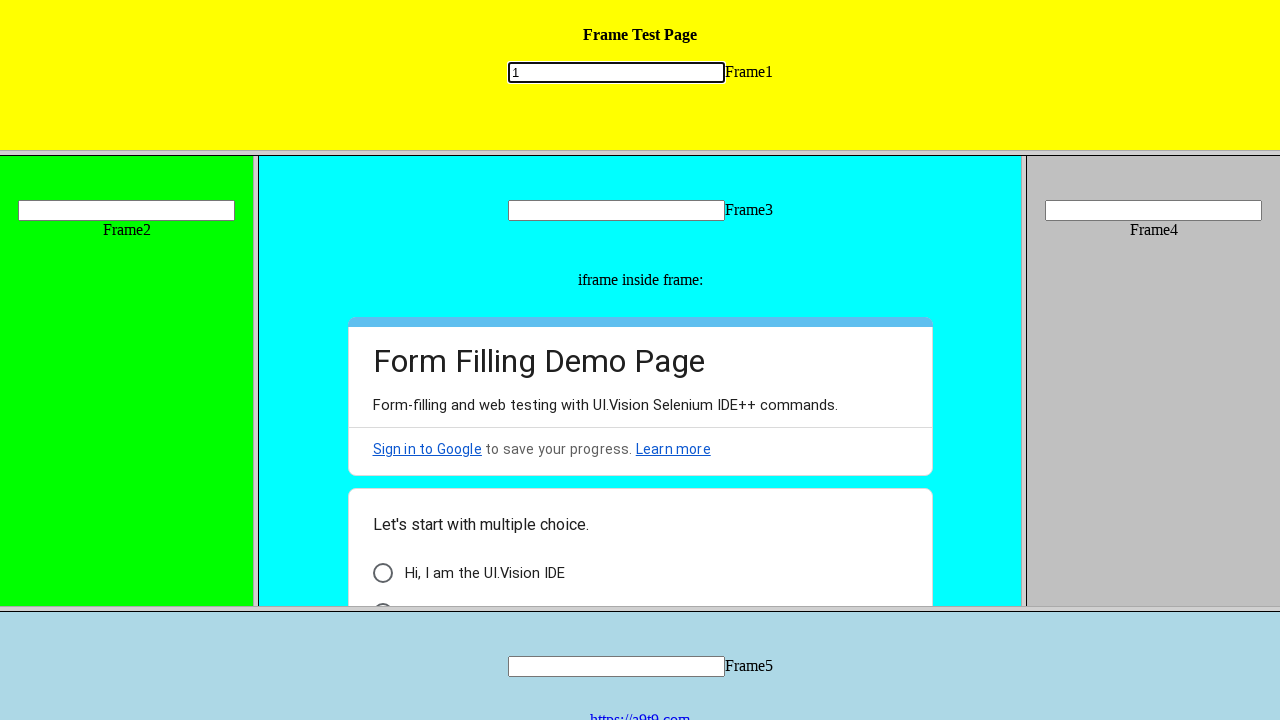

Retrieved frame 2
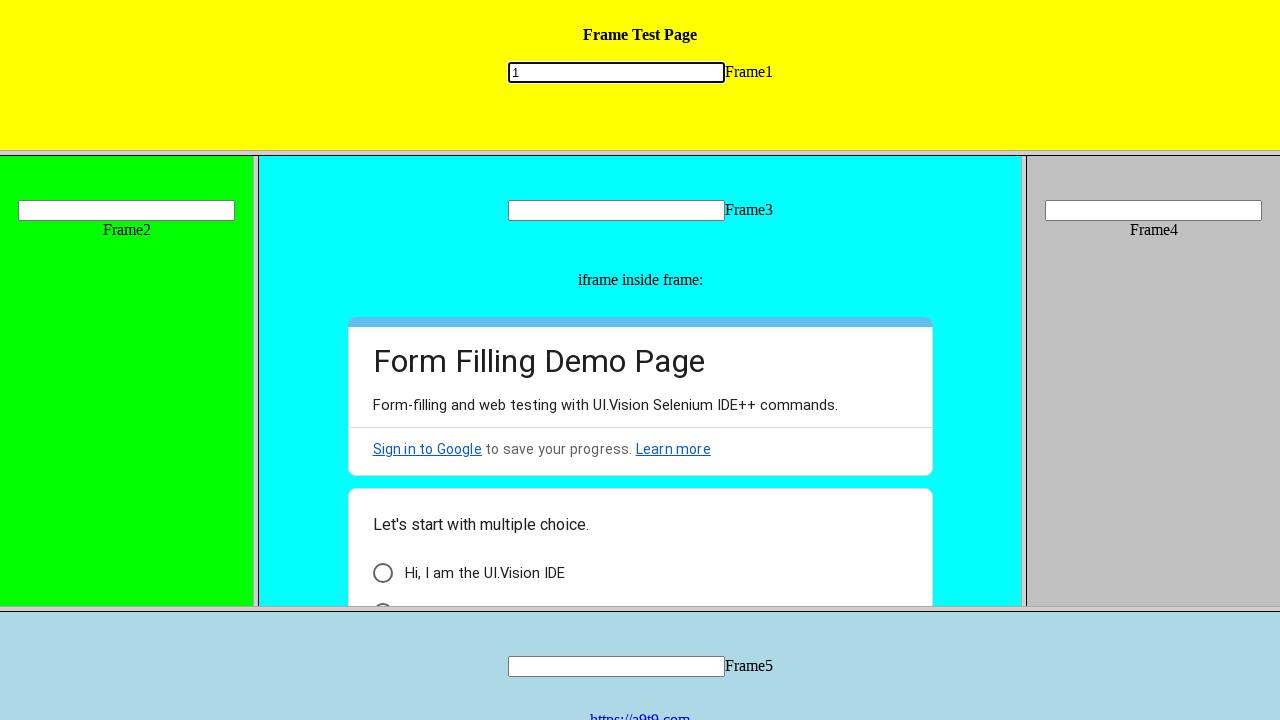

Filled input field in frame 2 with '2' on //input[@name='mytext2']
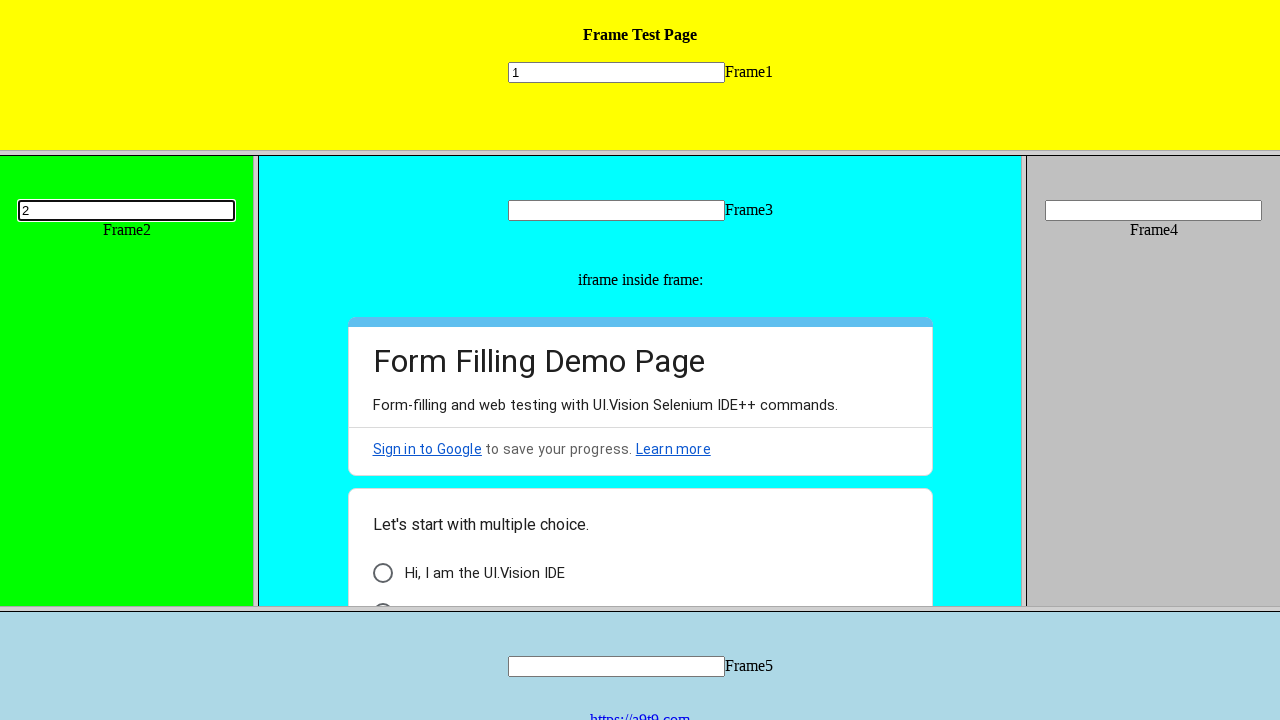

Retrieved frame 3
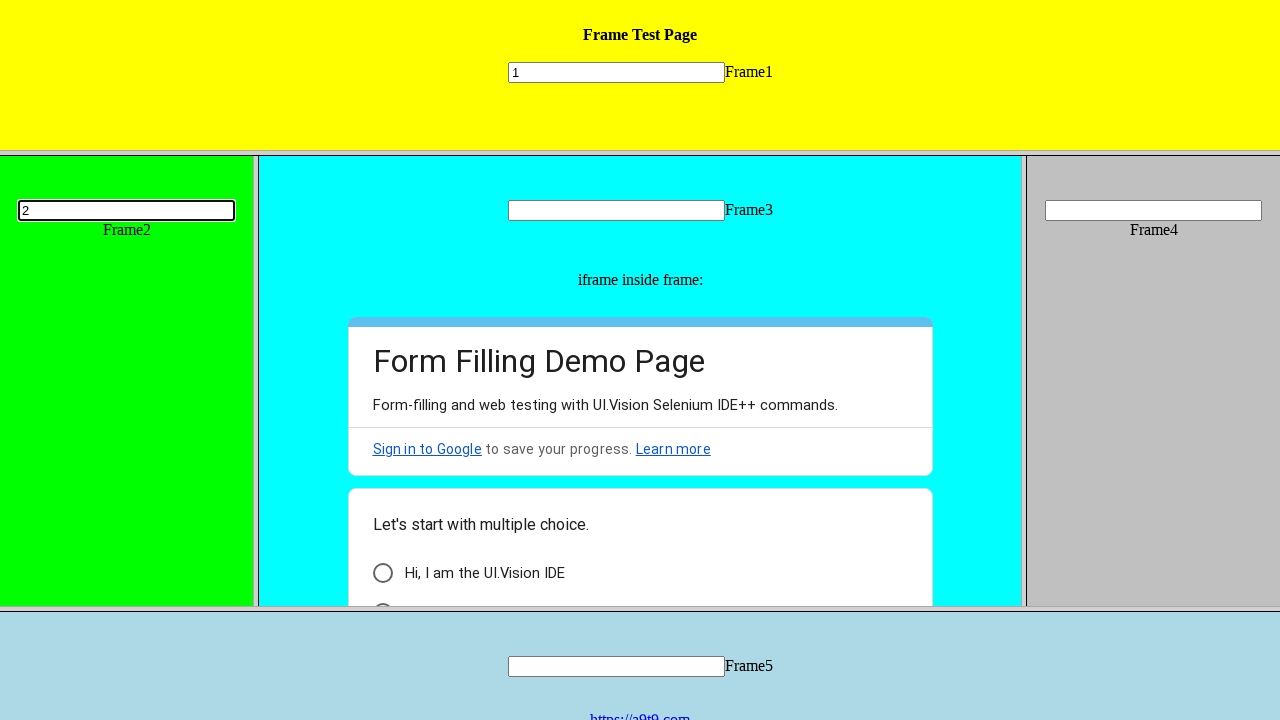

Filled input field in frame 3 with '3' on //input[@name='mytext3']
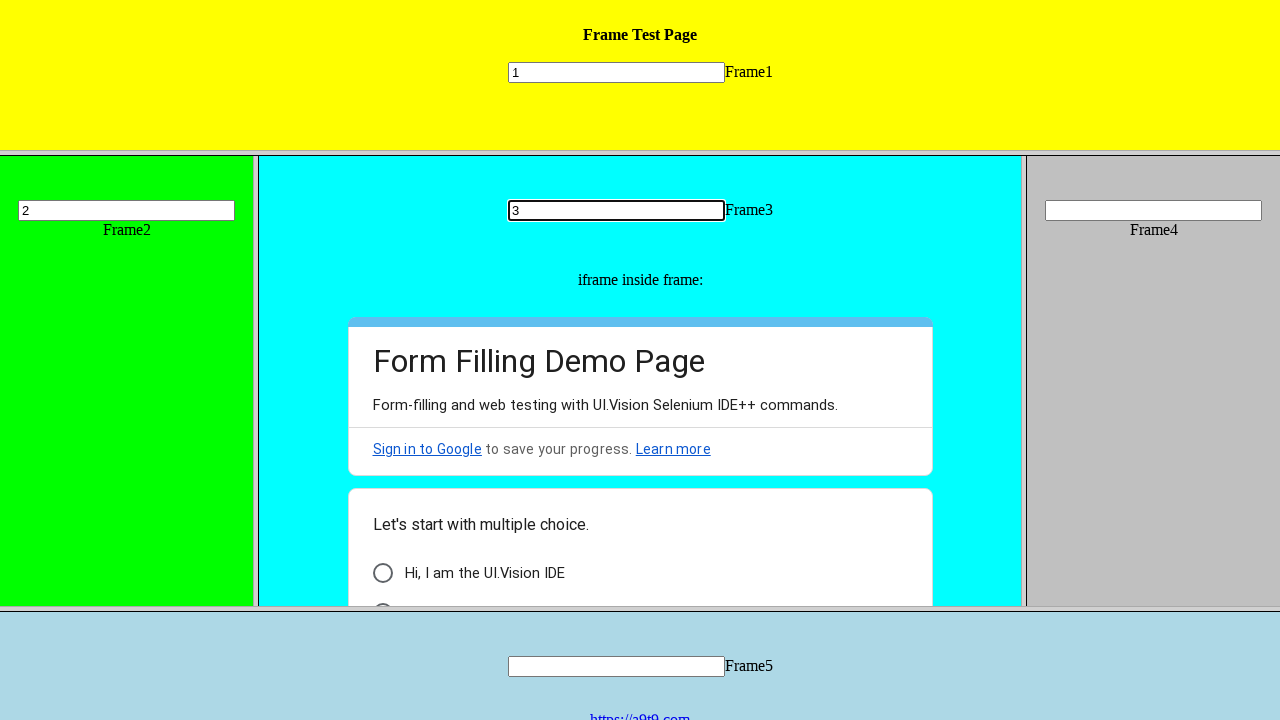

Retrieved frame 4
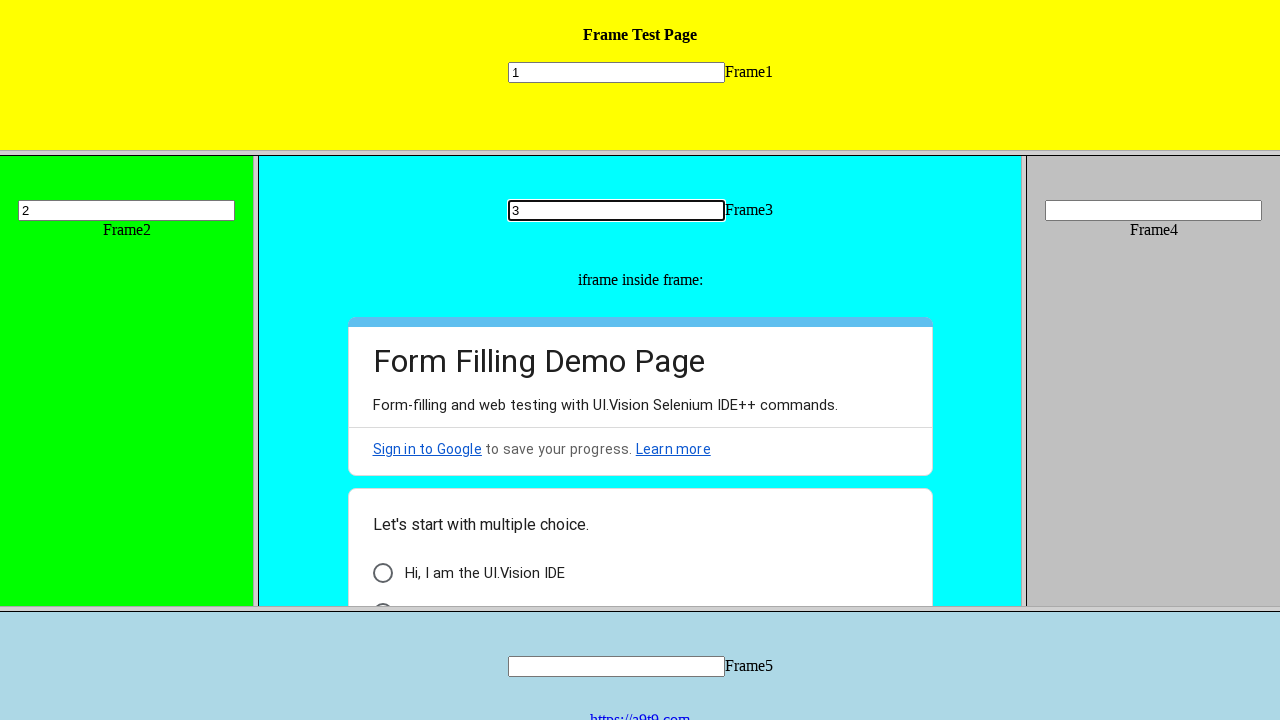

Filled input field in frame 4 with '4' on //input[@name='mytext4']
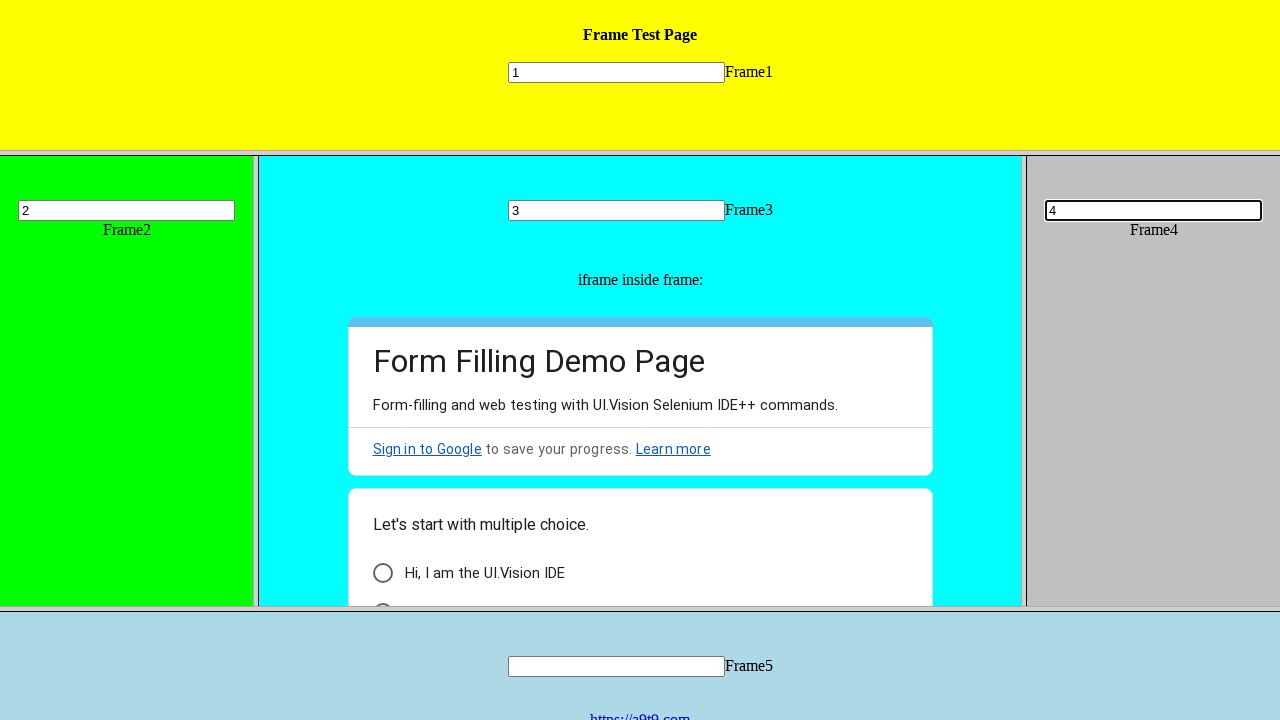

Retrieved frame 5
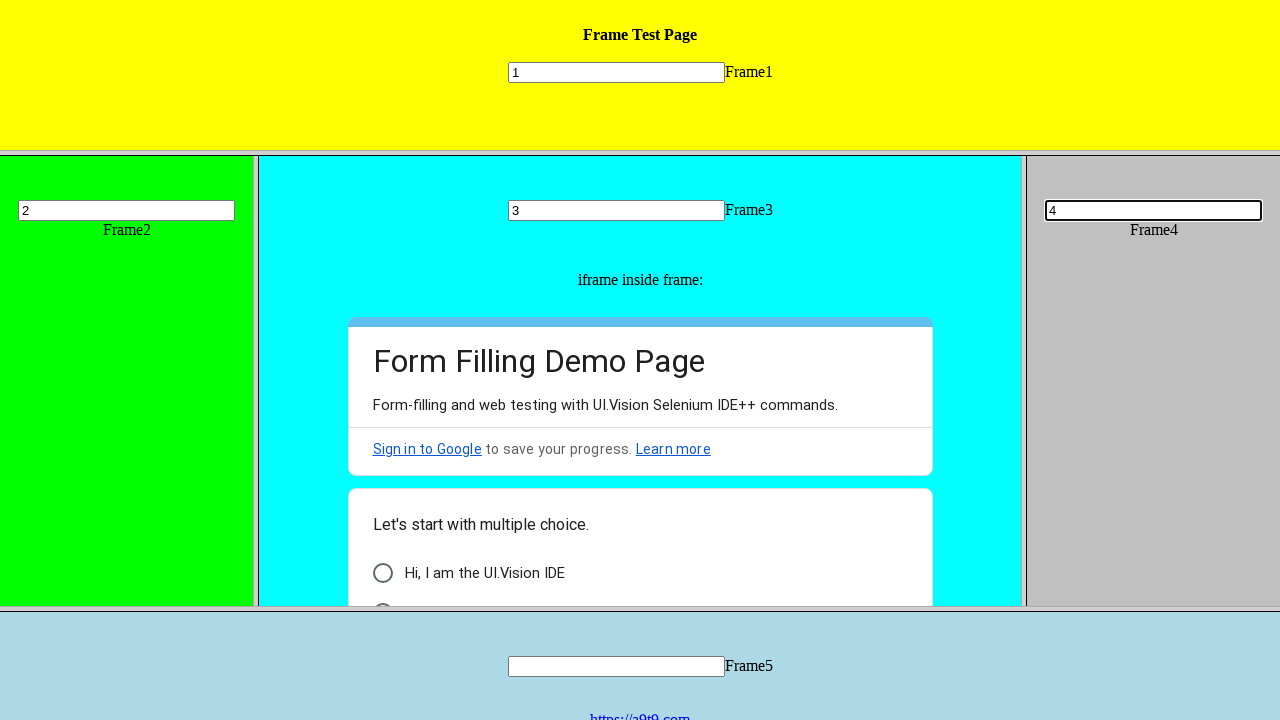

Filled input field in frame 5 with '5' on //input[@name='mytext5']
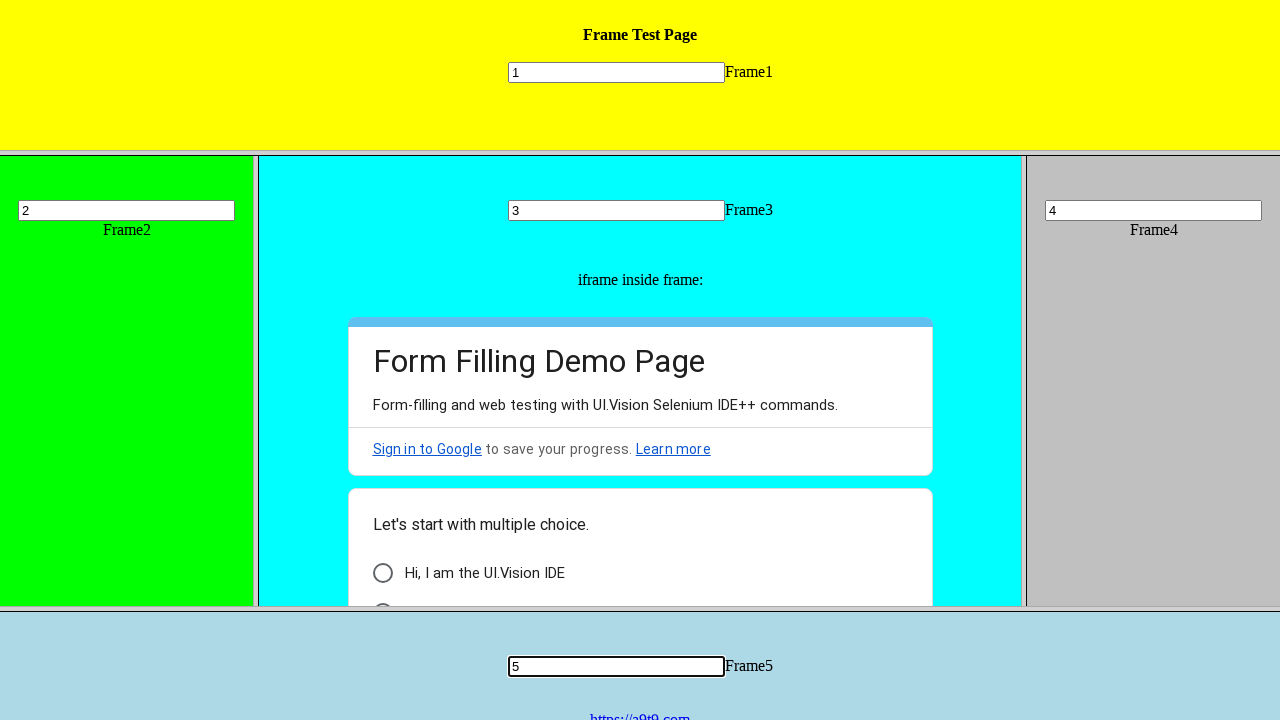

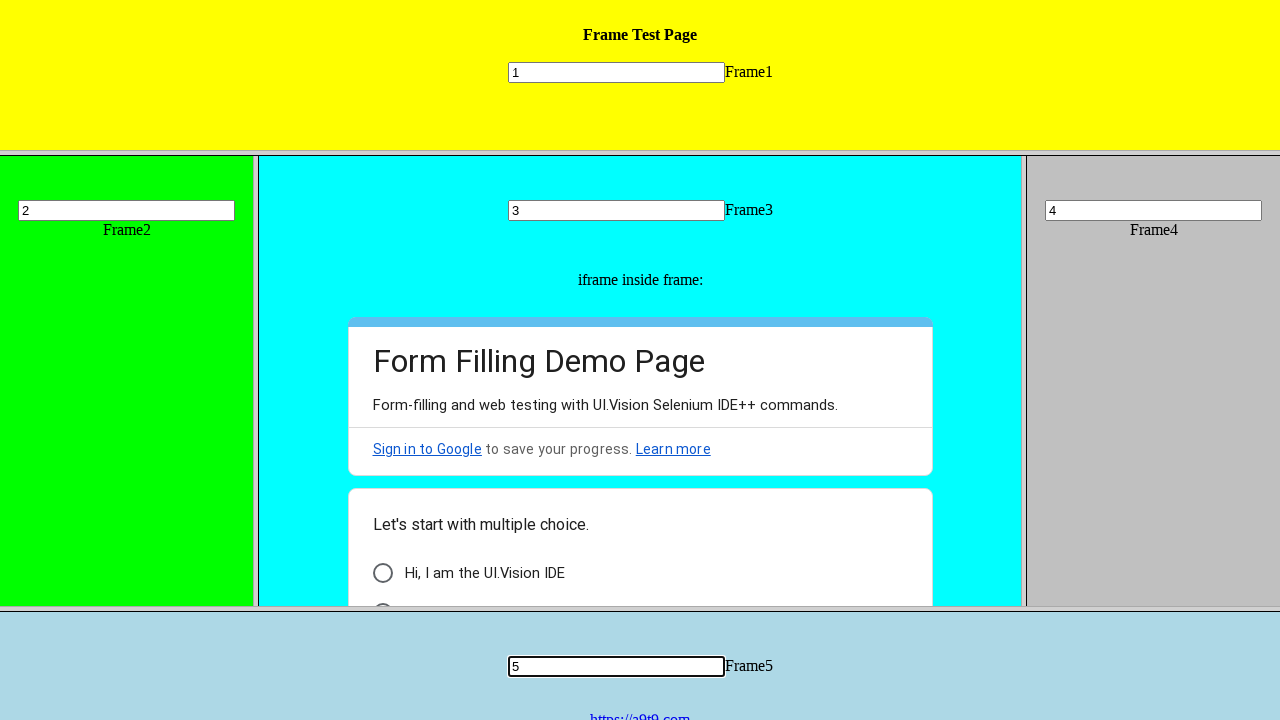